Solves a math problem on a web page by extracting a value, calculating a mathematical expression, entering the result, checking checkboxes, and submitting the form

Starting URL: http://suninjuly.github.io/math.html

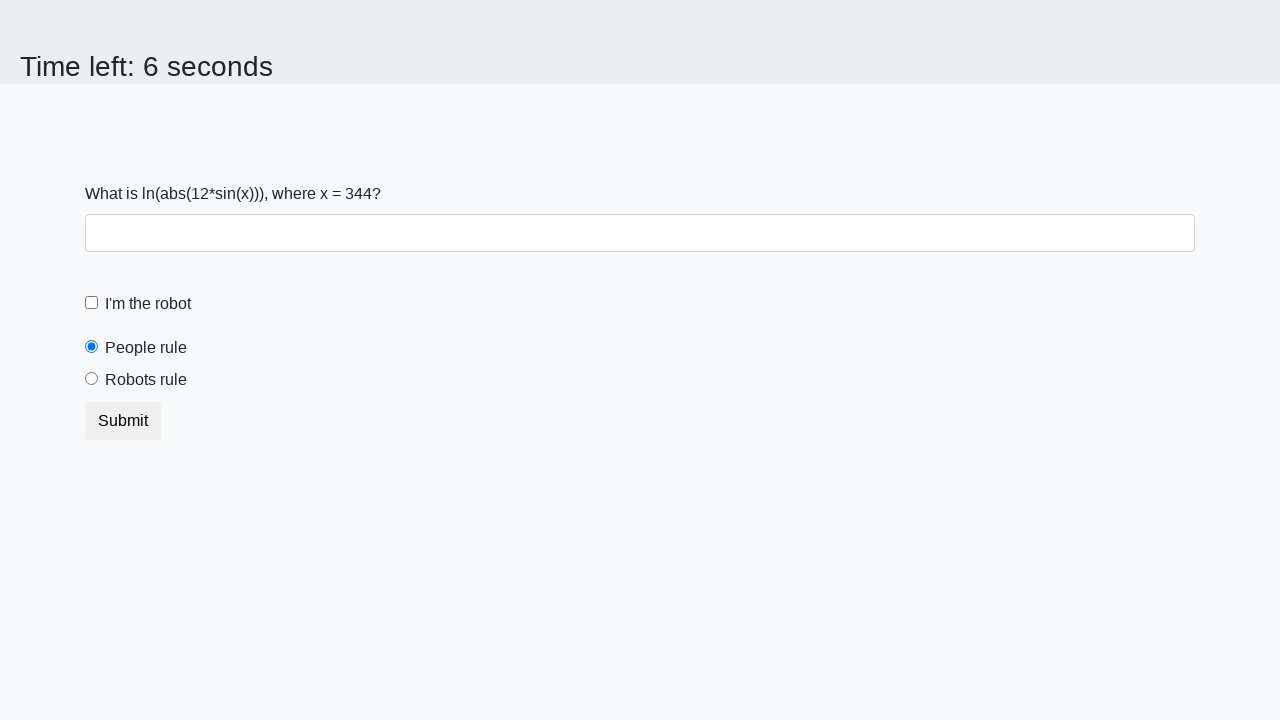

Located the input value span element
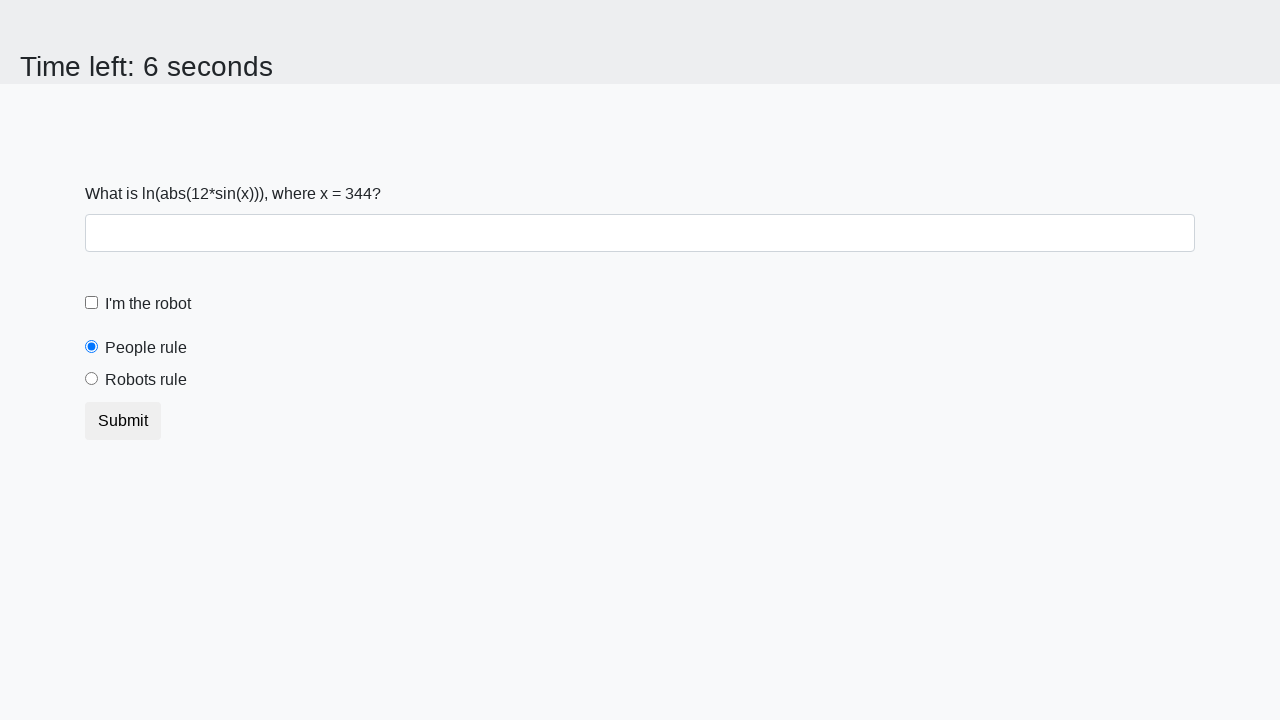

Extracted input value from page: 344
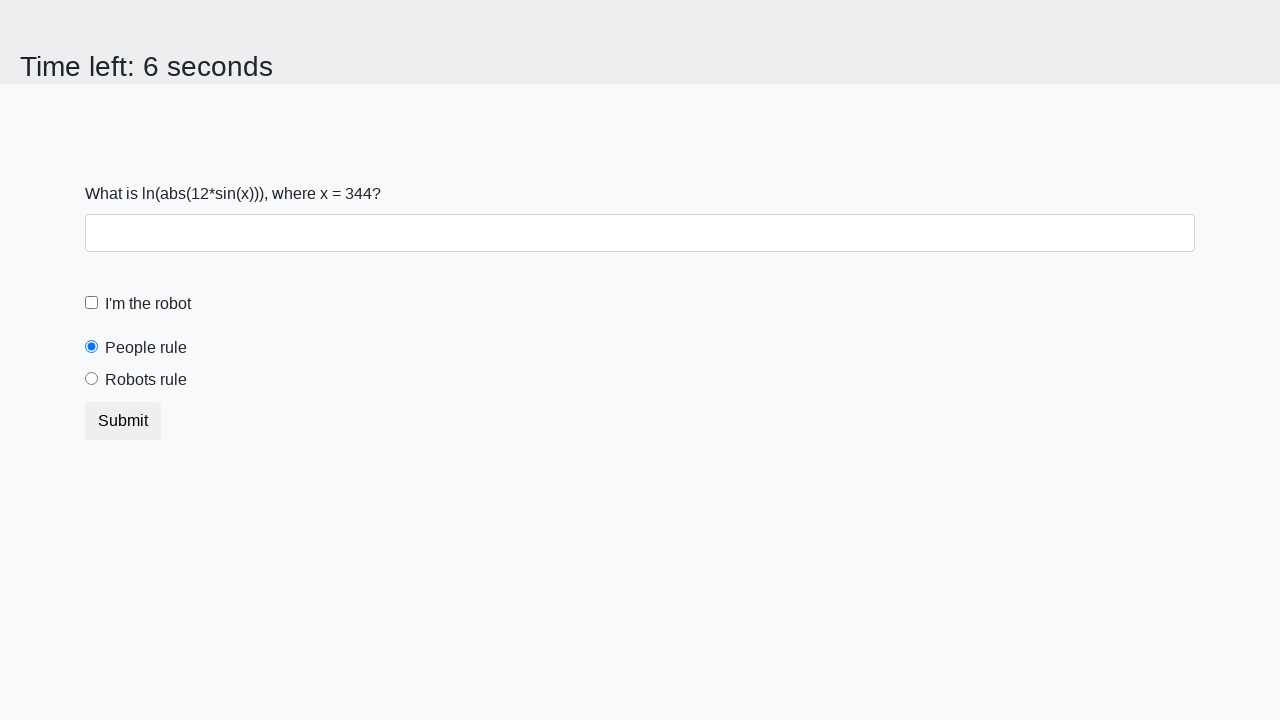

Calculated mathematical result: log(abs(12*sin(344))) = 2.4848969892475083
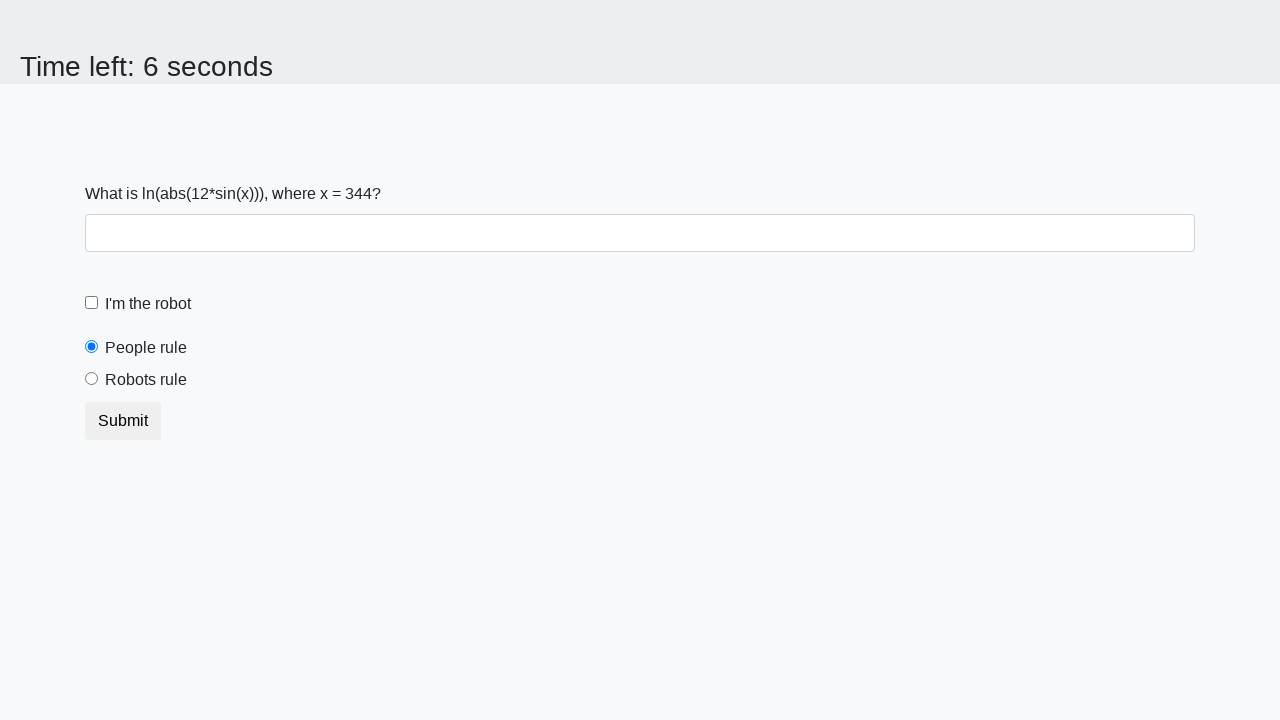

Entered calculated result '2.4848969892475083' into form field on .form-control
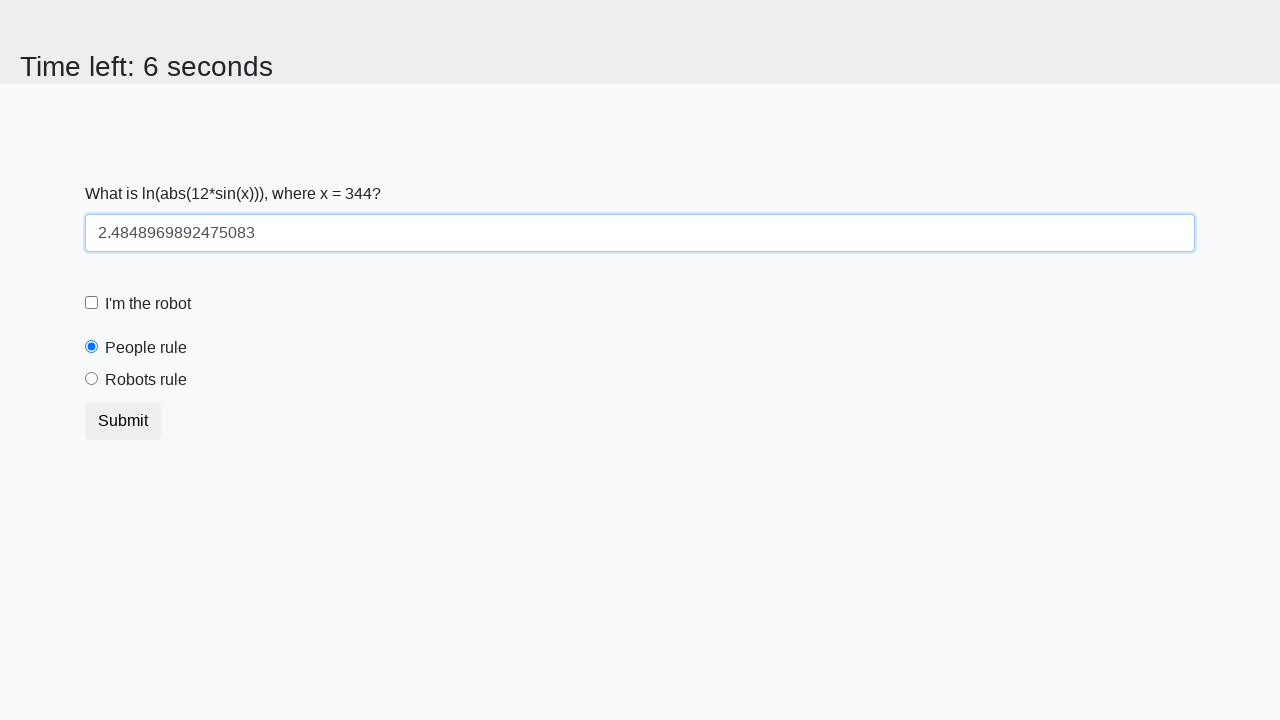

Located 2 checkboxes
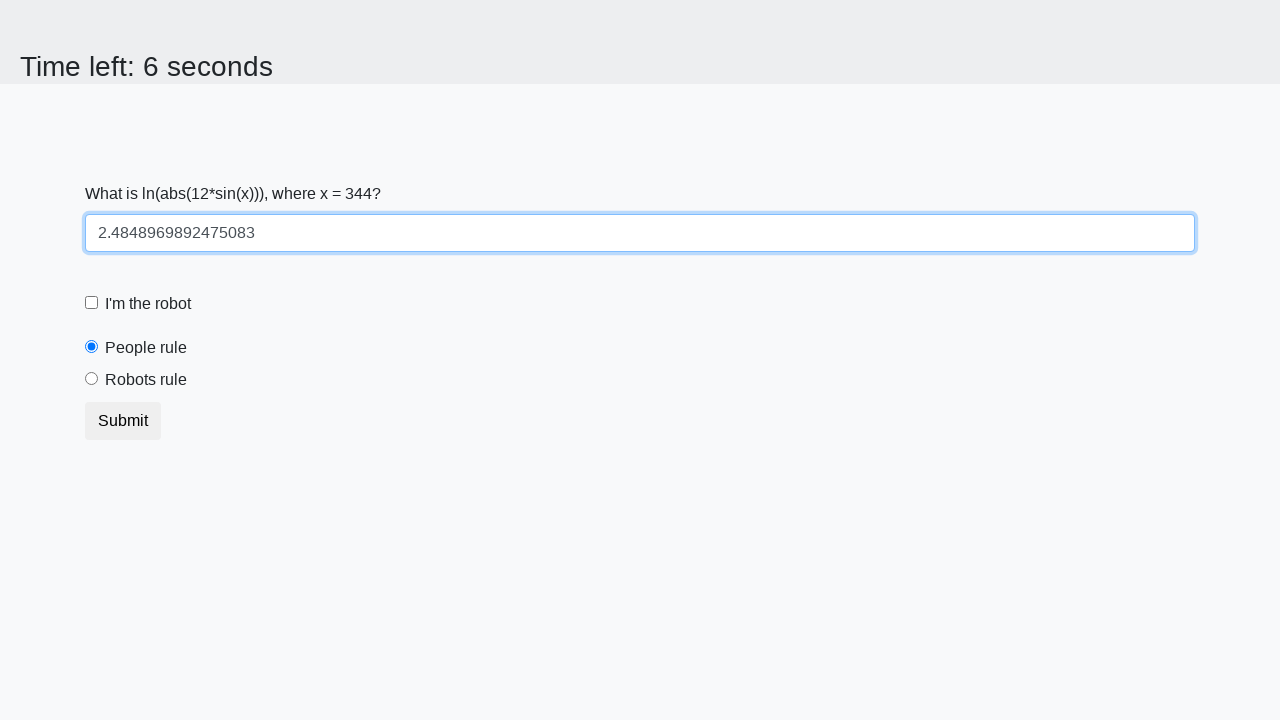

Clicked a visible checkbox at (148, 304) on .form-check-label >> nth=0
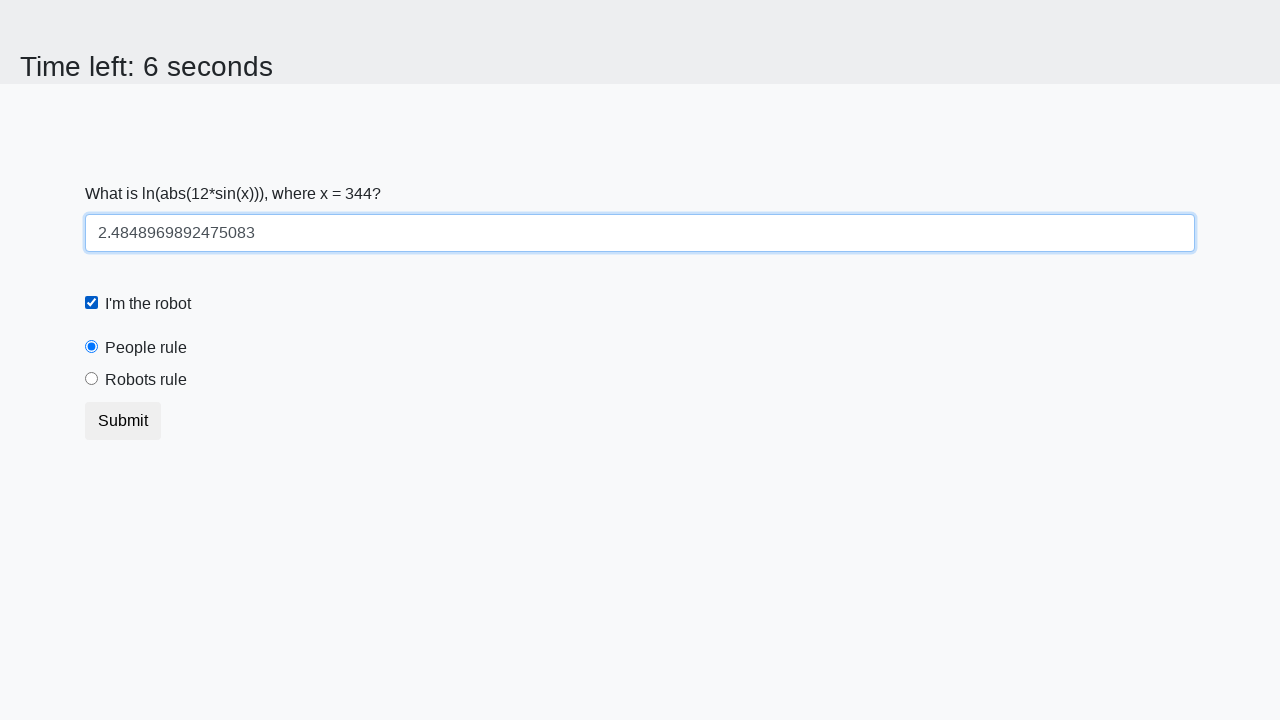

Clicked a visible checkbox at (146, 380) on .form-check-label >> nth=1
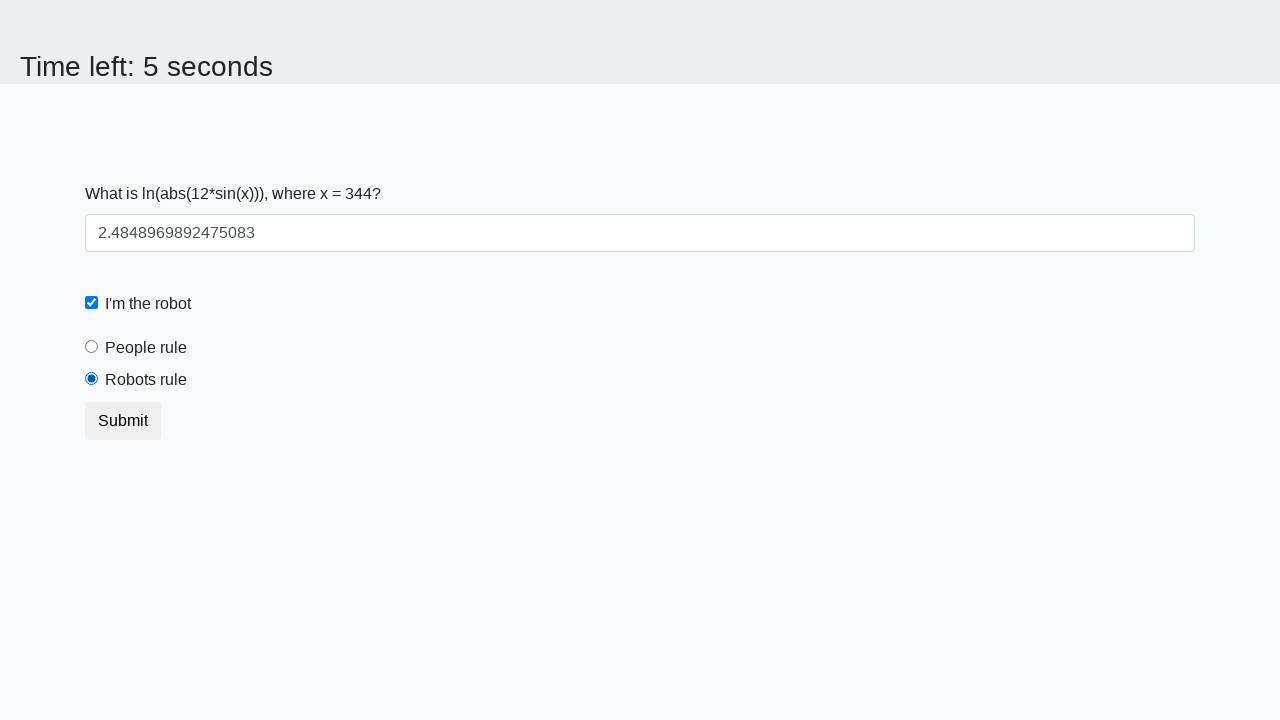

Clicked submit button at (123, 421) on .btn
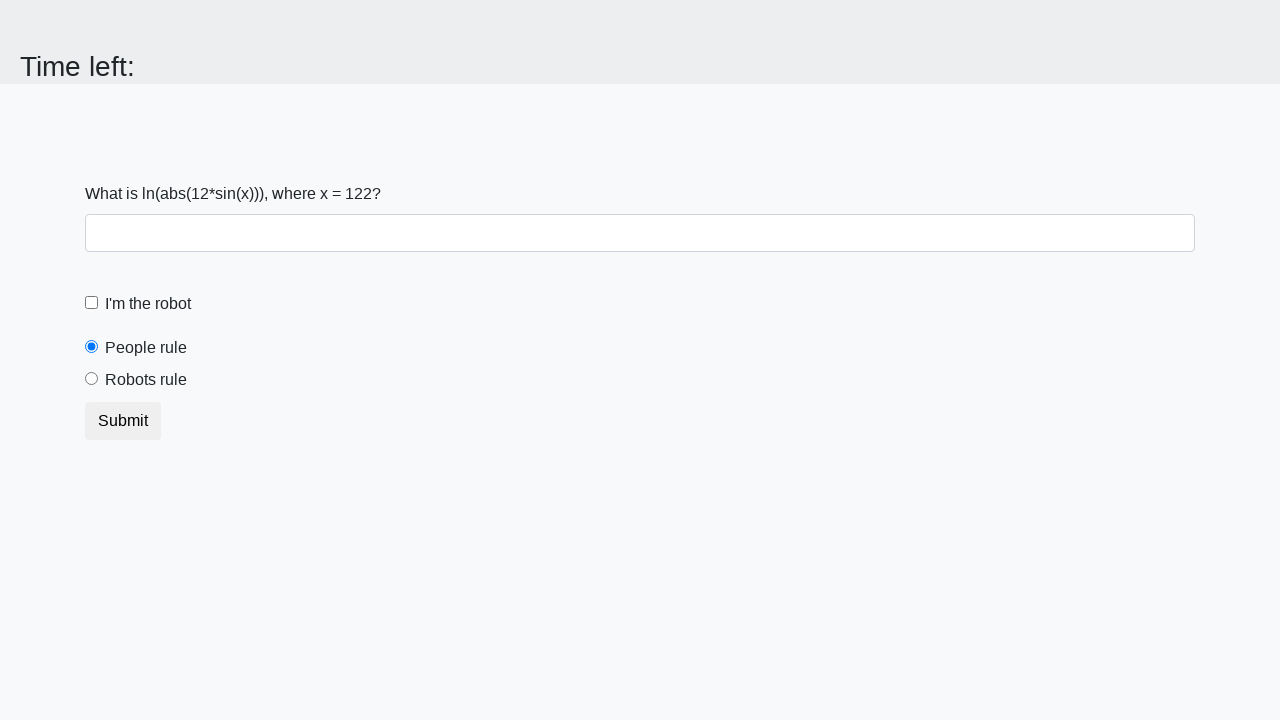

Waited 2 seconds for result to appear
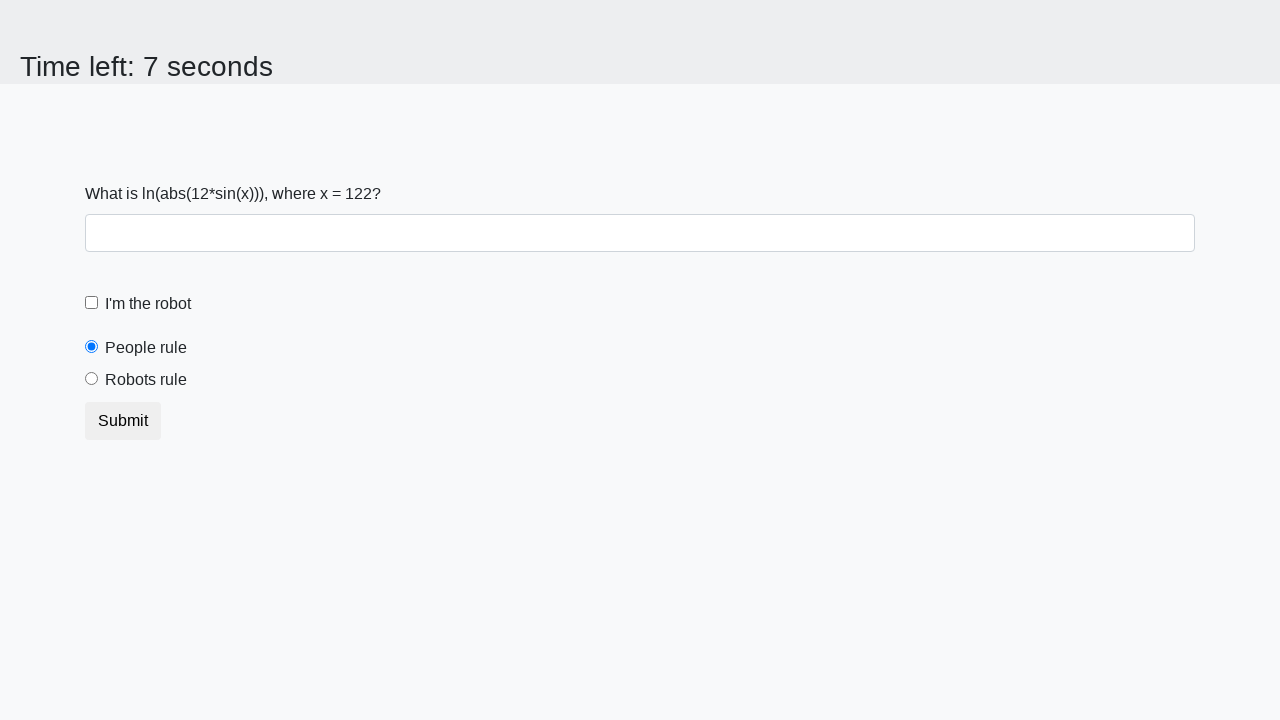

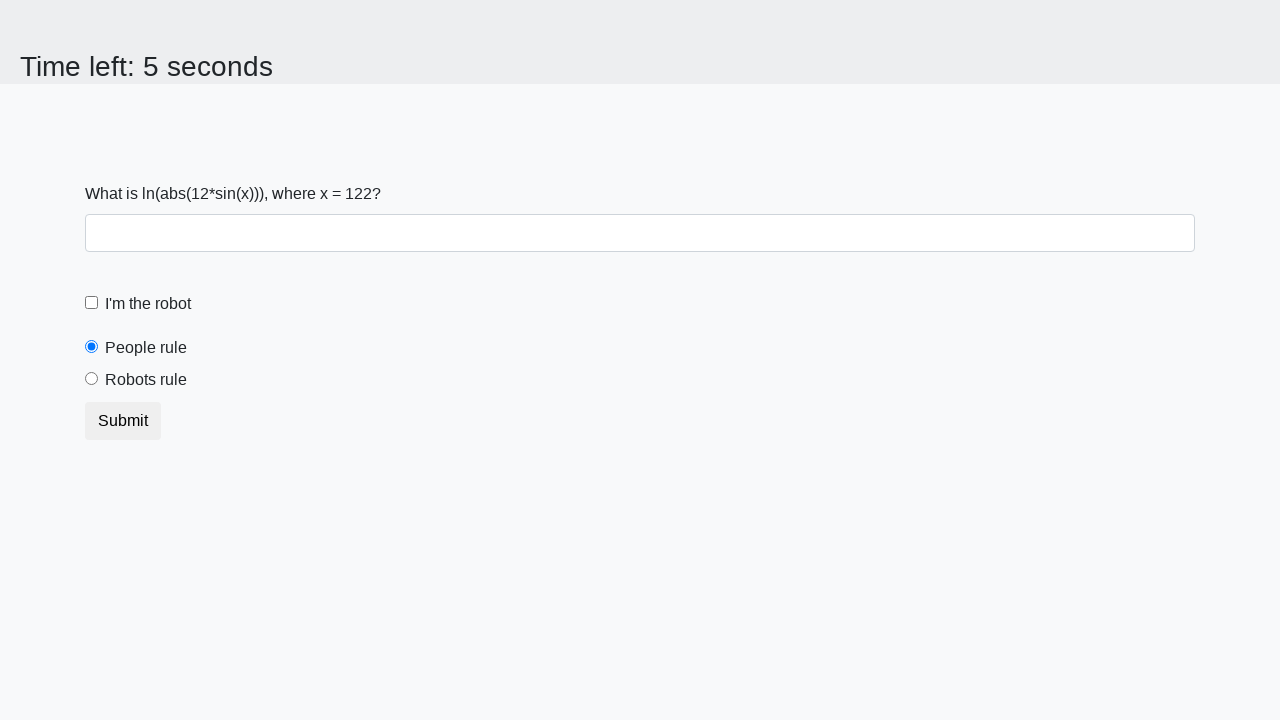